Tests simple alert functionality by clicking a button and accepting the alert

Starting URL: https://demoqa.com/alerts

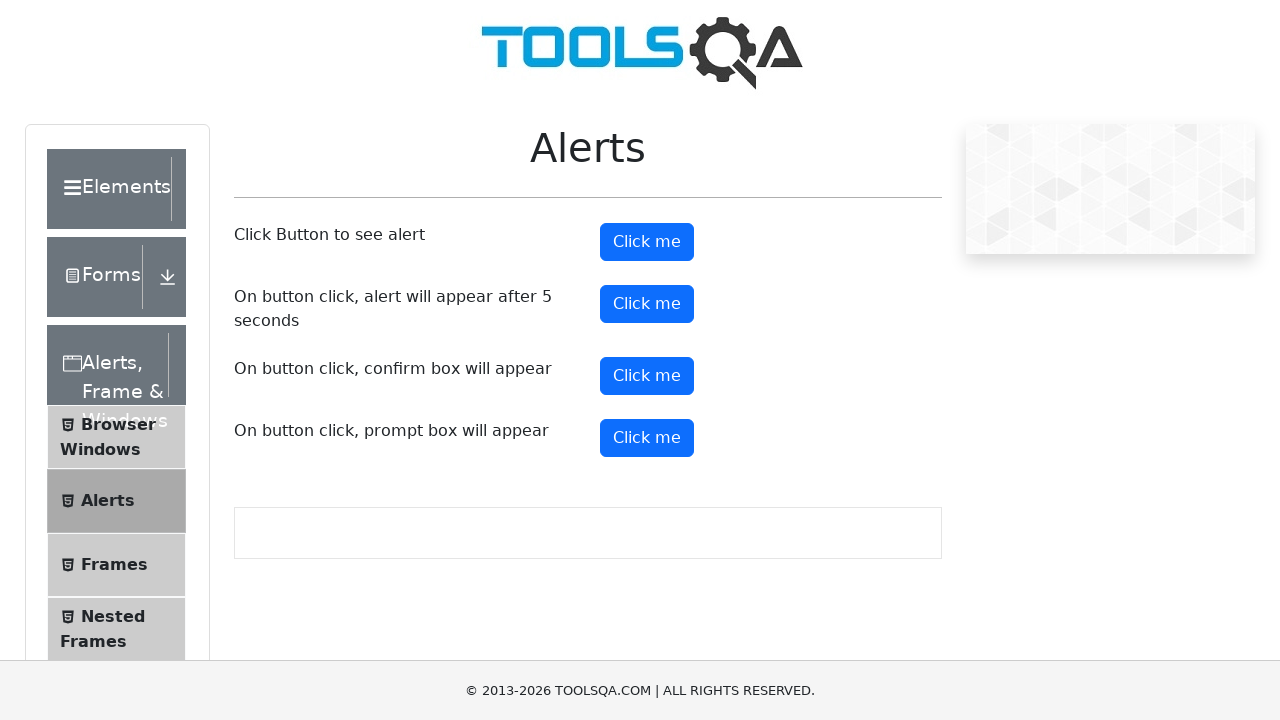

Scrolled down 200 pixels to view alert buttons
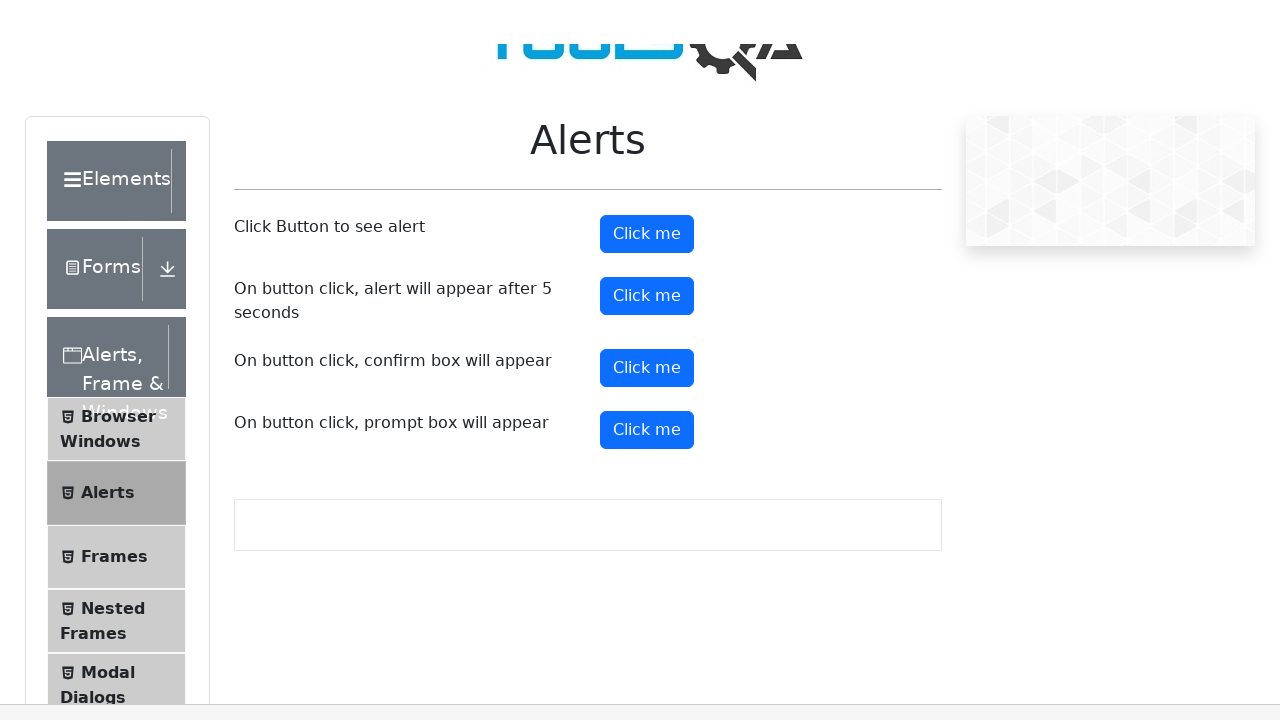

Clicked simple alert button at (647, 42) on button#alertButton
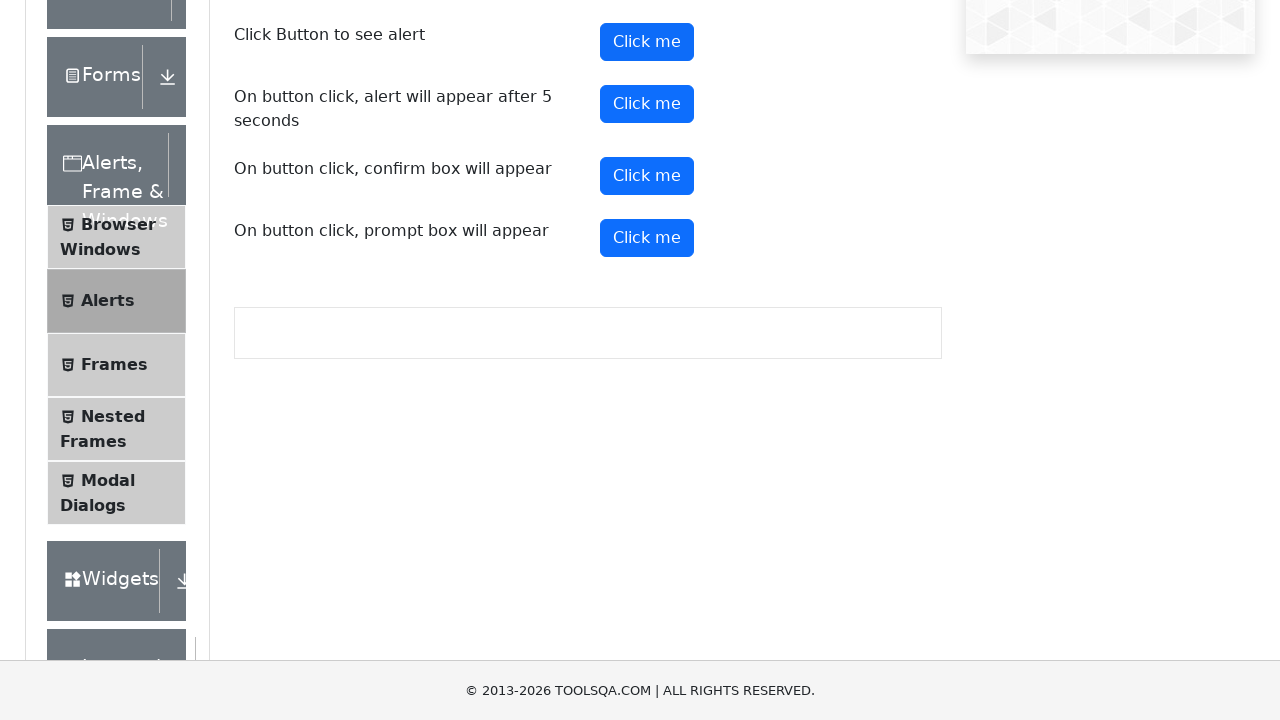

Set up dialog handler to accept alerts
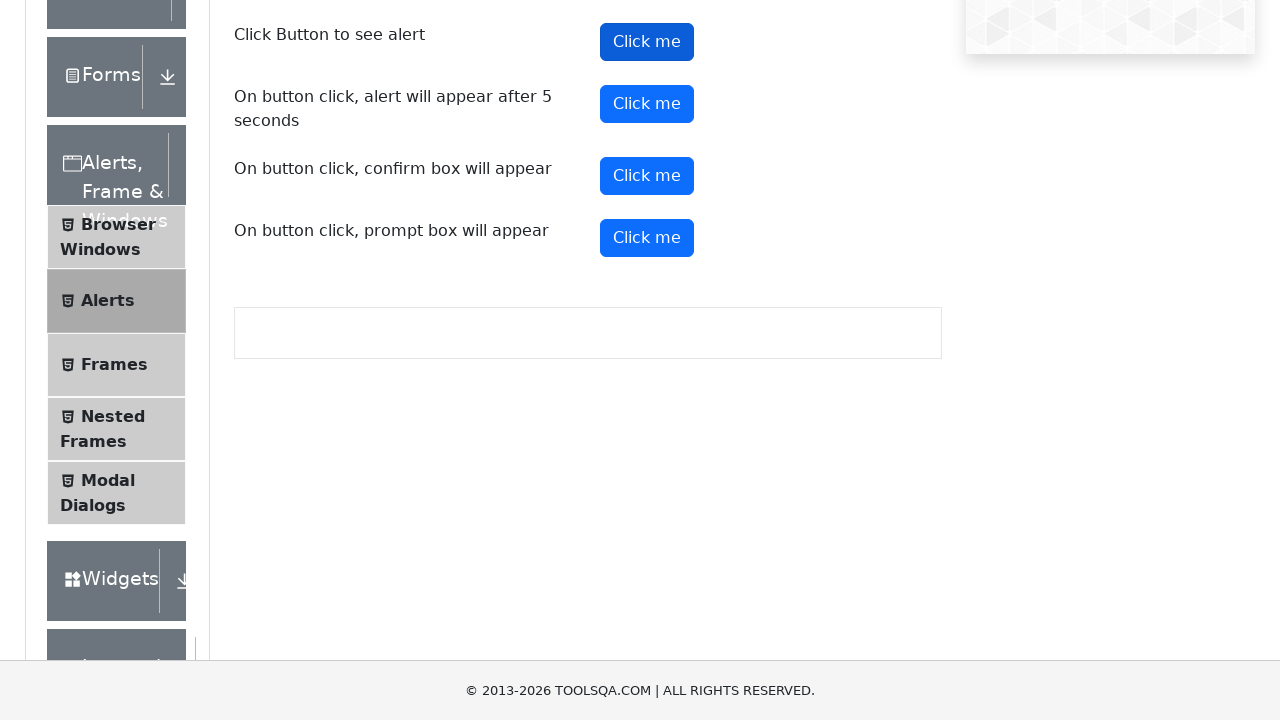

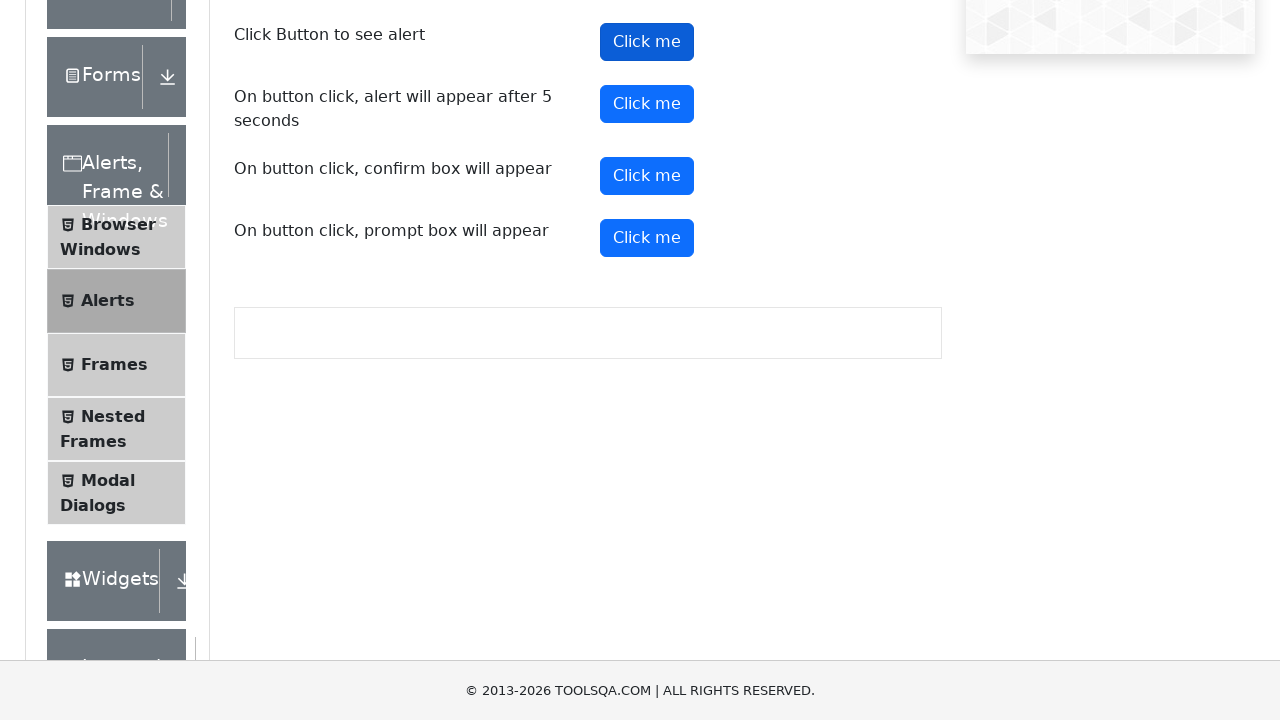